Clicks prompt button, enters text in the alert dialog, and verifies the entered text appears on the page

Starting URL: https://testpages.herokuapp.com/styled/alerts/alert-test.html

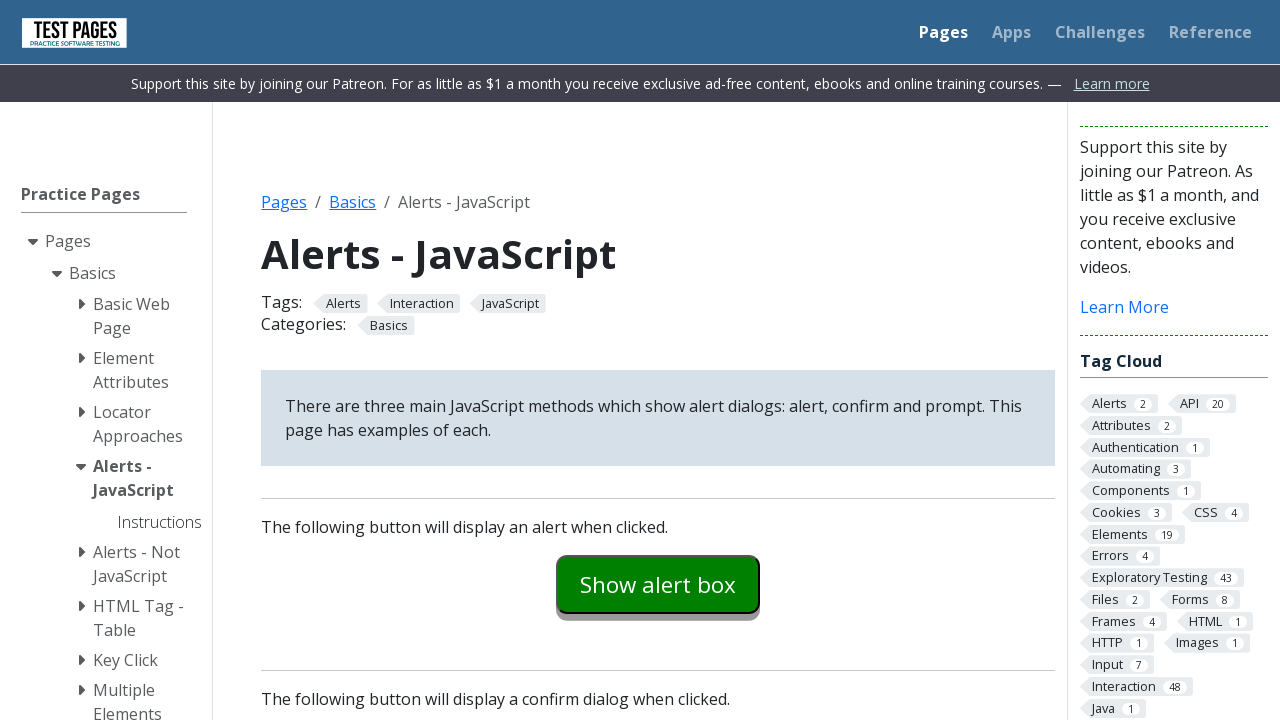

Set up dialog handler to accept prompt with 'test text'
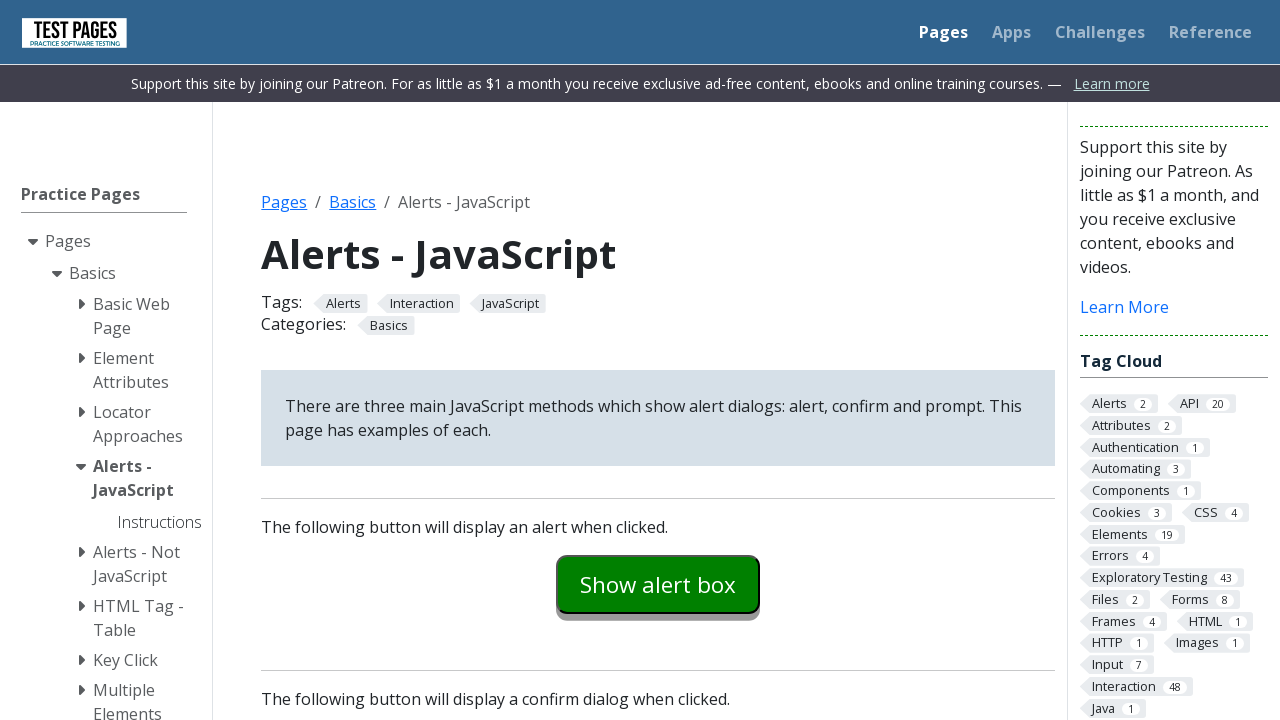

Clicked the prompt button at (658, 360) on #promptexample
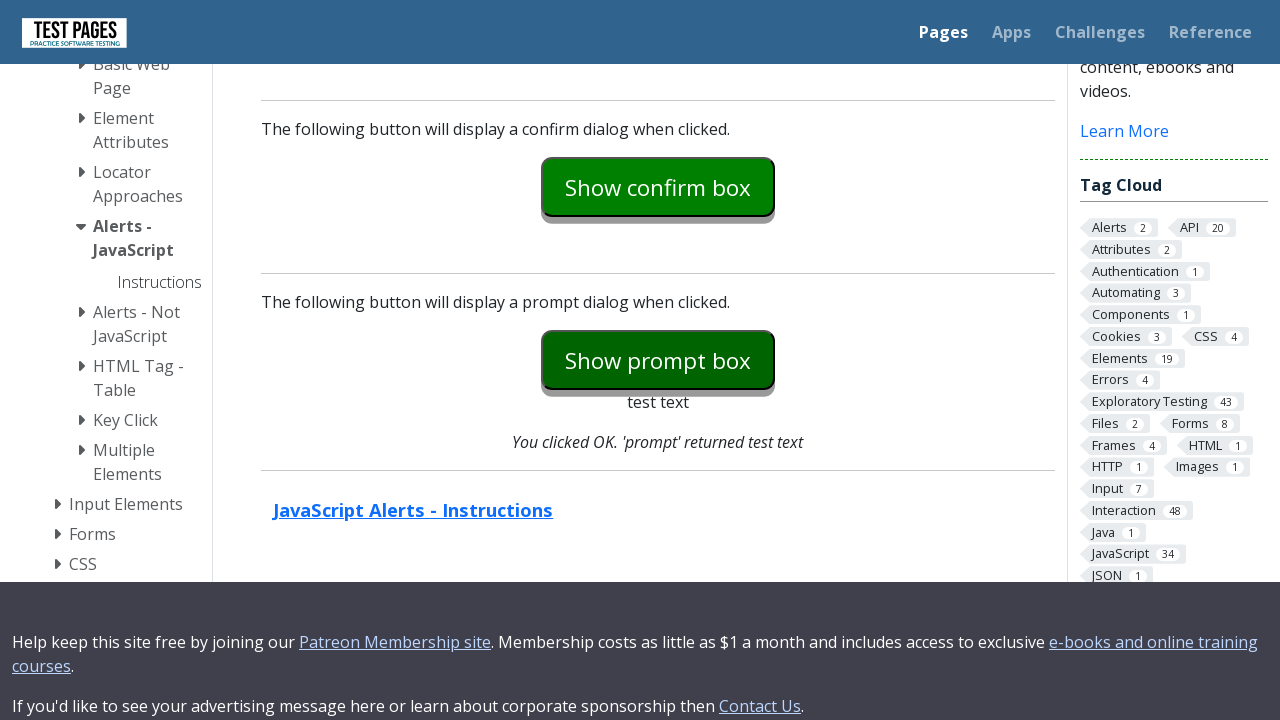

Waited for prompt return element to be visible
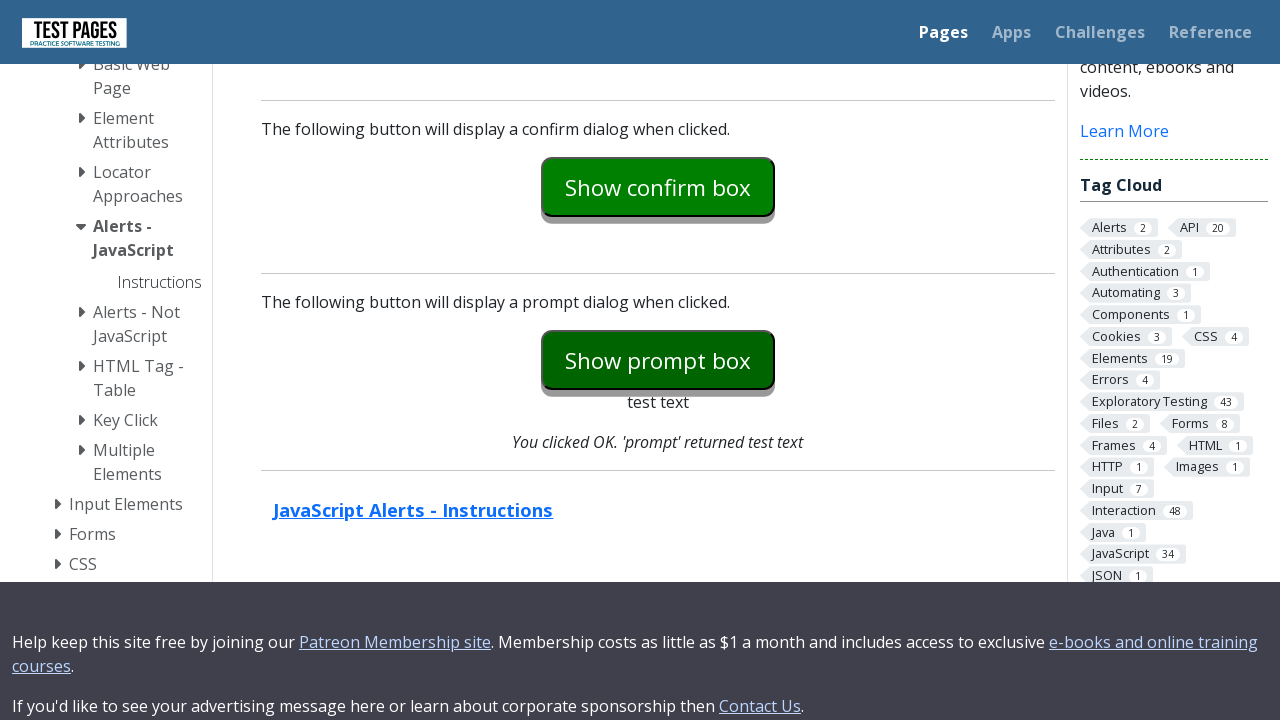

Verified that 'test text' appears in the prompt return element
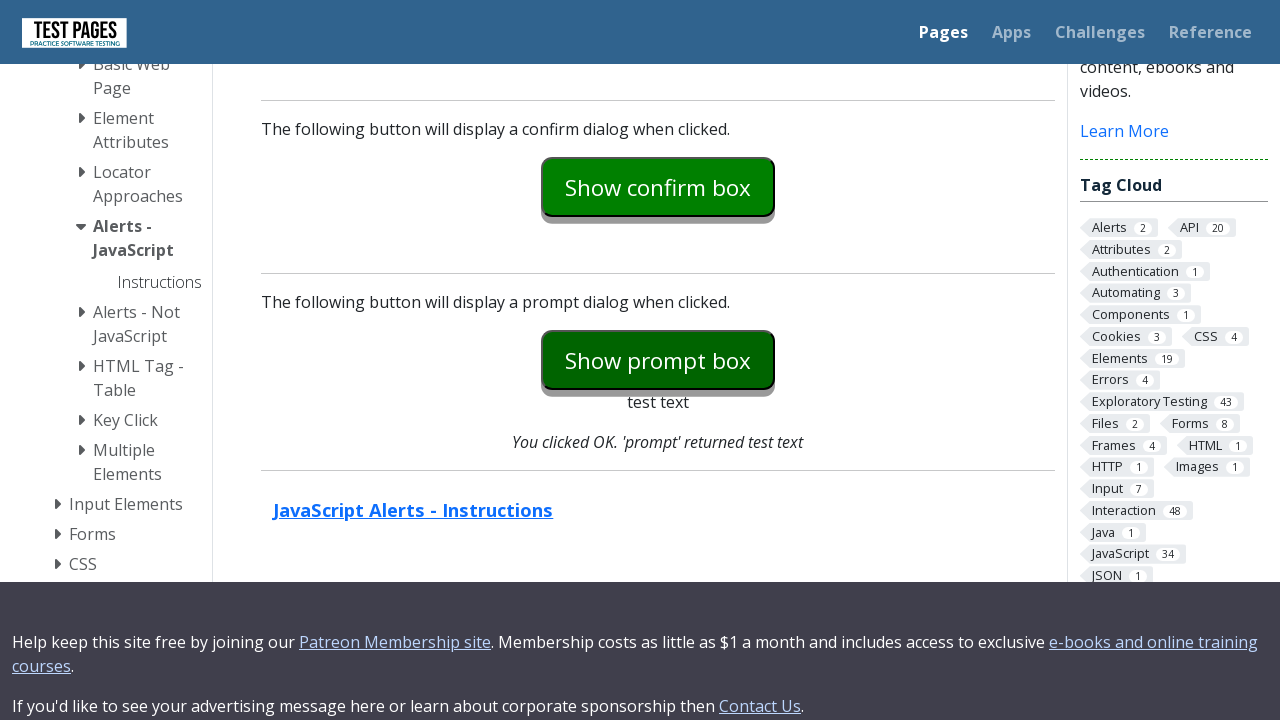

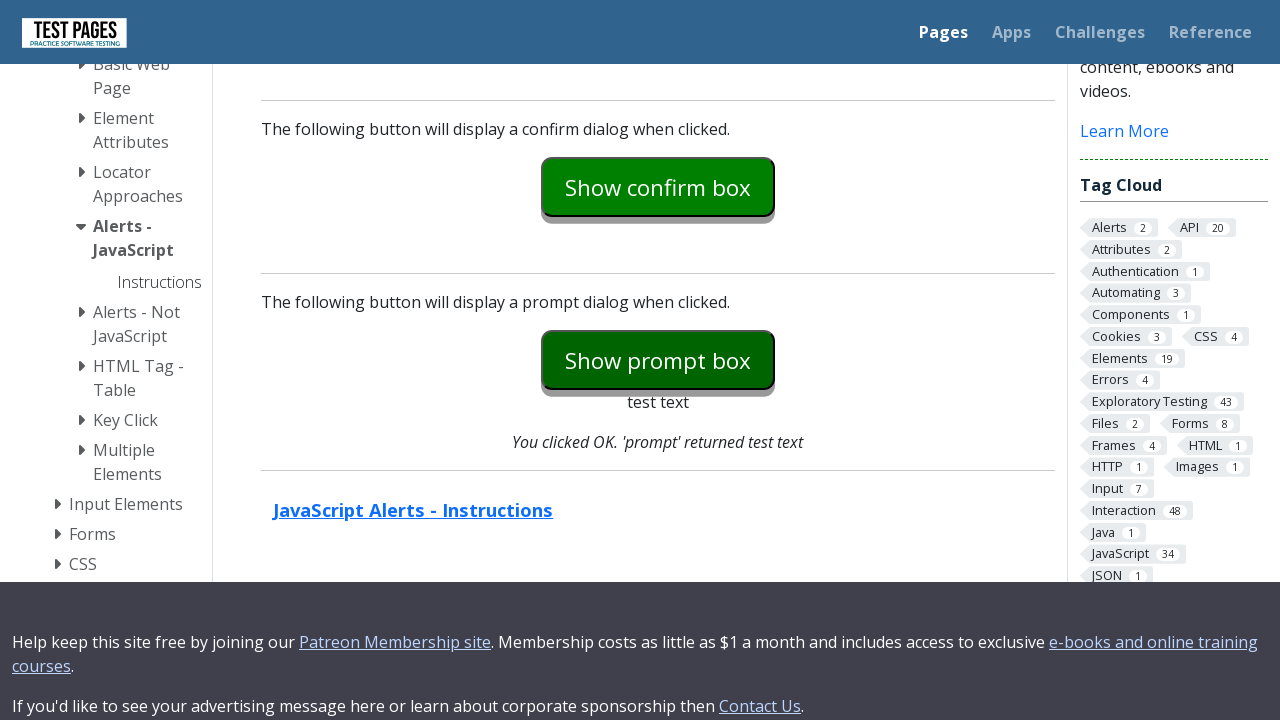